Tests navigation on jQuery UI website by hovering over and clicking the "Demos" link in the navigation

Starting URL: https://jqueryui.com/datepicker/

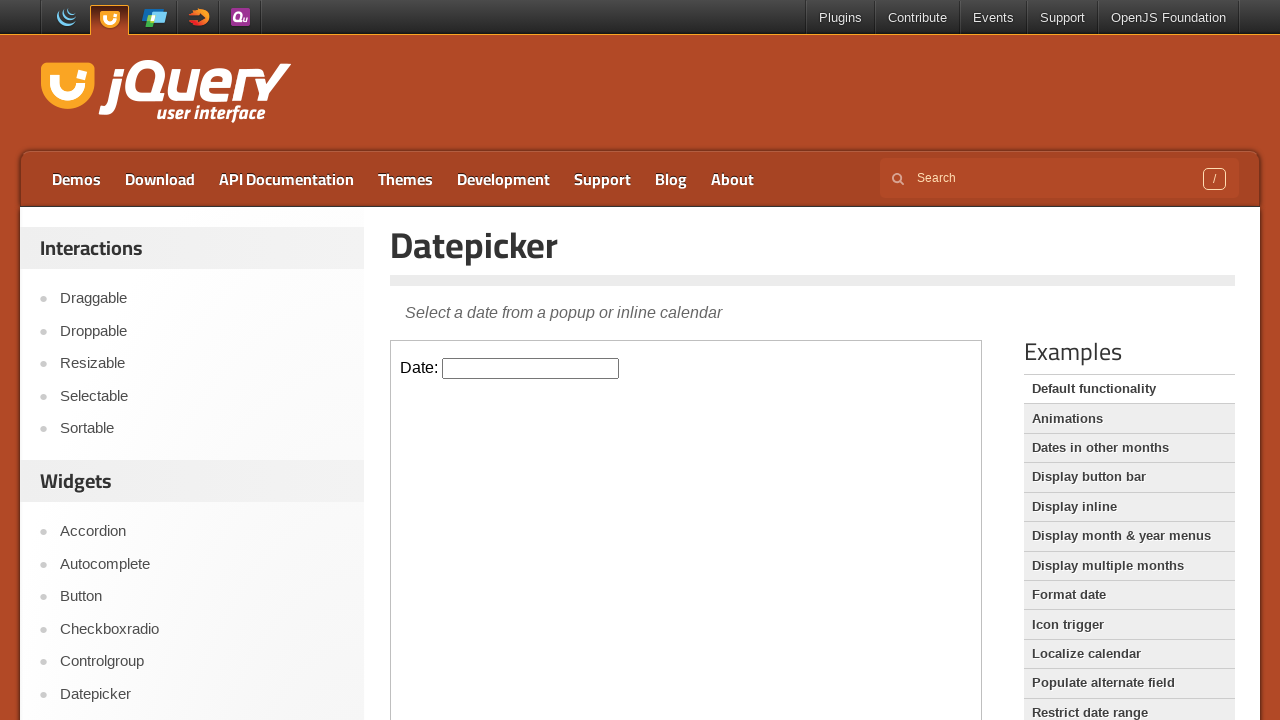

Located the 'Demos' link element in navigation
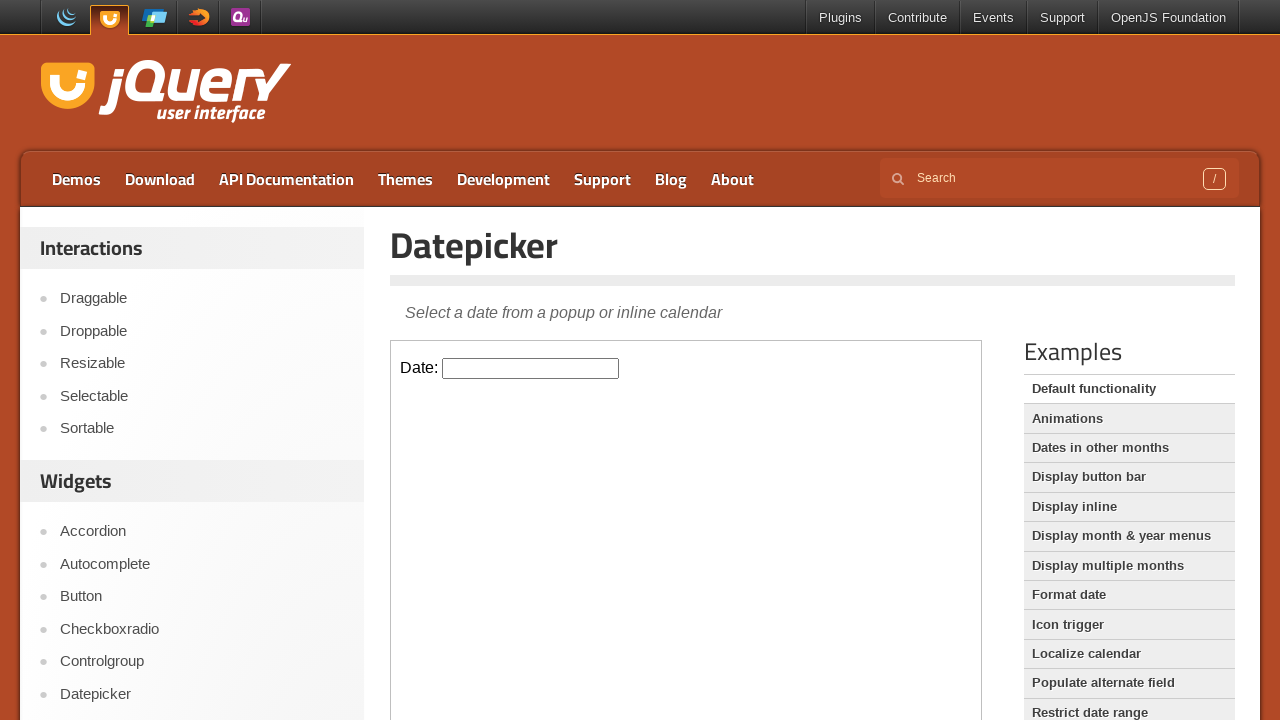

Hovered over the 'Demos' link at (76, 179) on xpath=//a[normalize-space()='Demos']
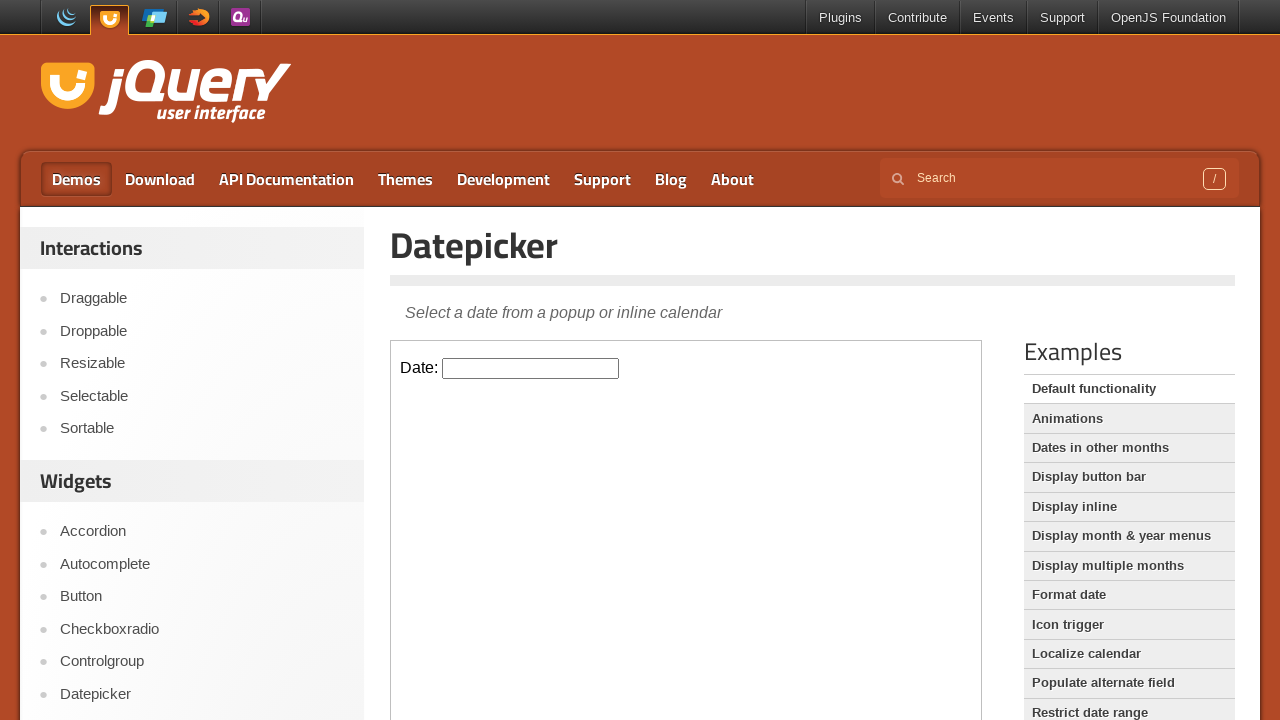

Clicked the 'Demos' link at (76, 179) on xpath=//a[normalize-space()='Demos']
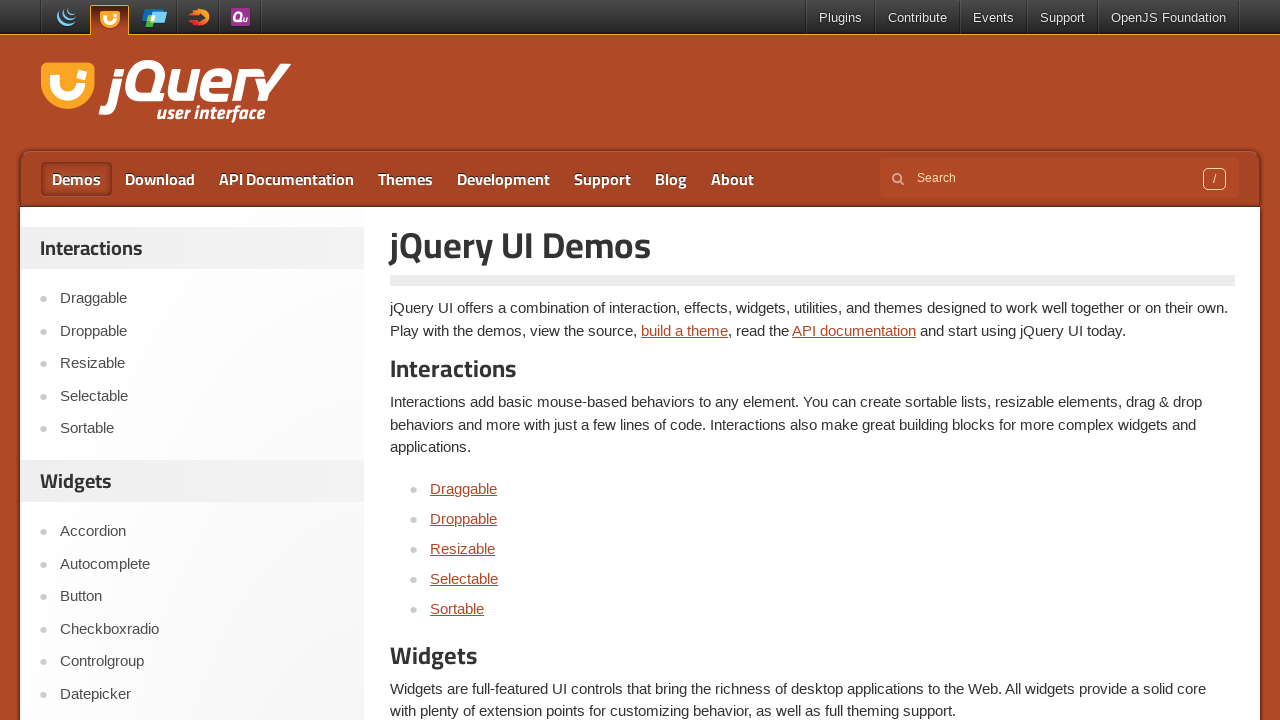

Navigation completed and page loaded
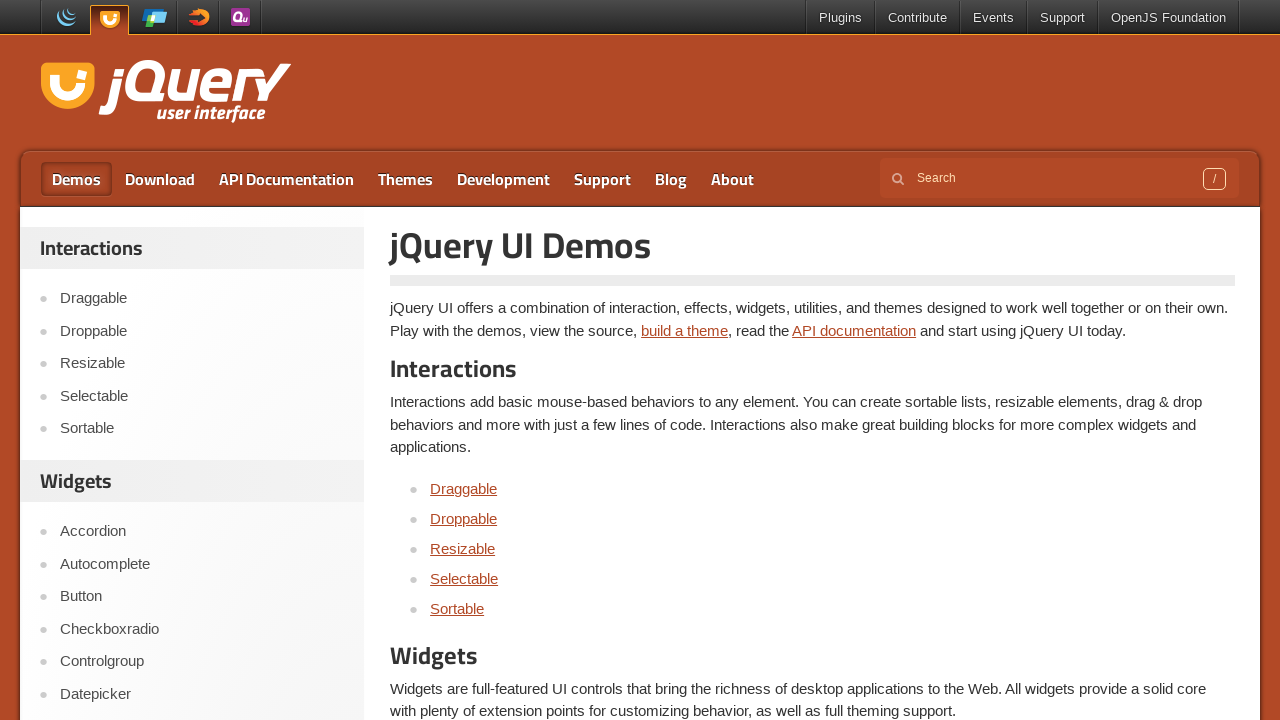

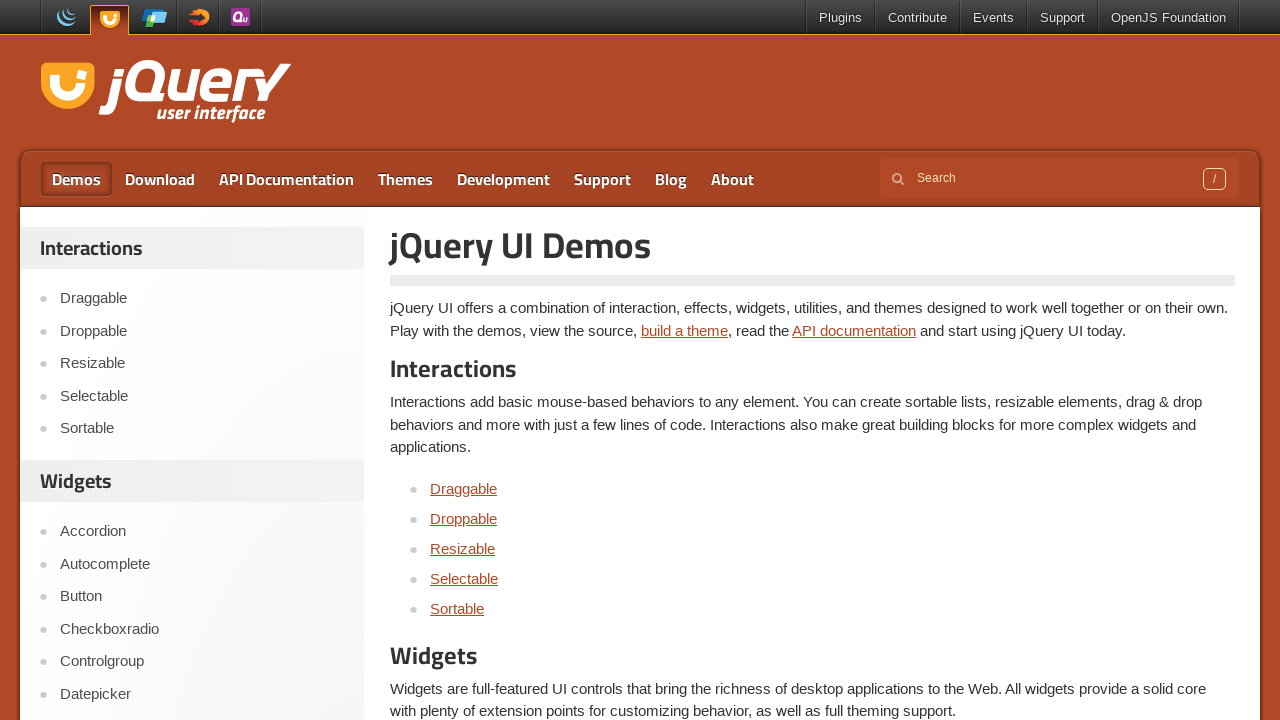